Demonstrates mouse release action by performing a click-and-hold on source element, moving to target element, and then releasing the mouse button.

Starting URL: https://crossbrowsertesting.github.io/drag-and-drop

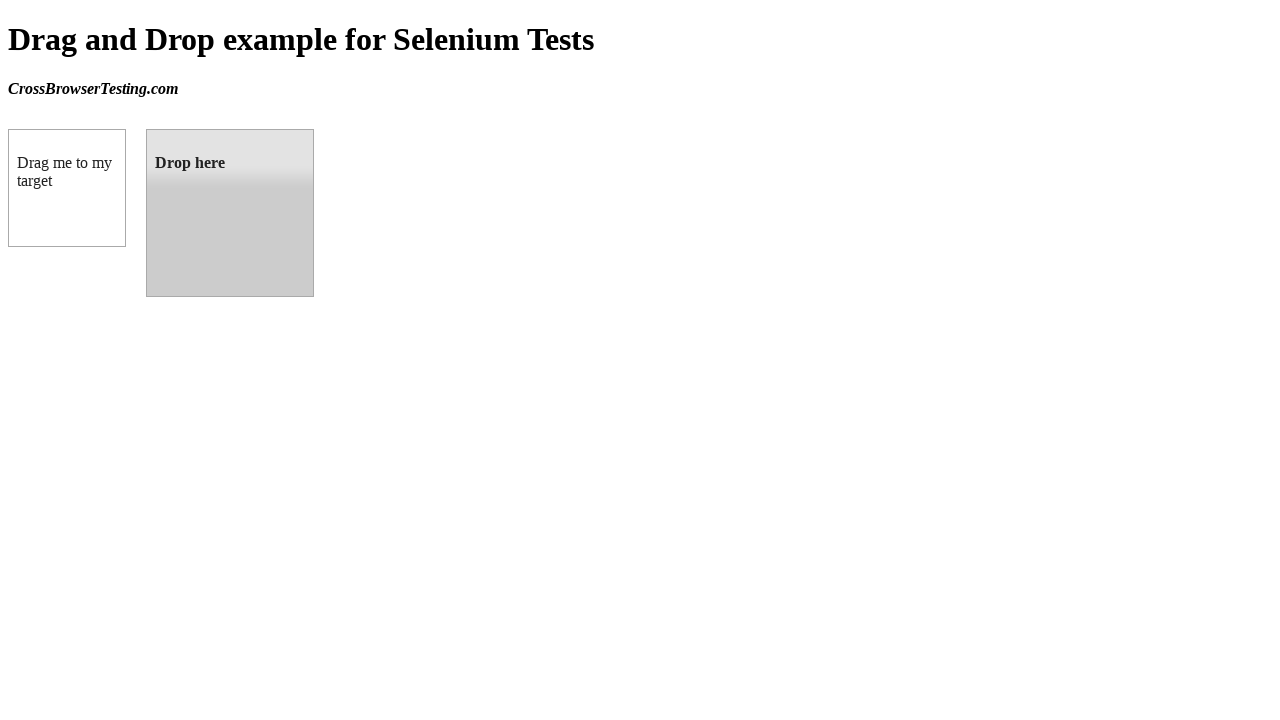

Waited for draggable element to be visible
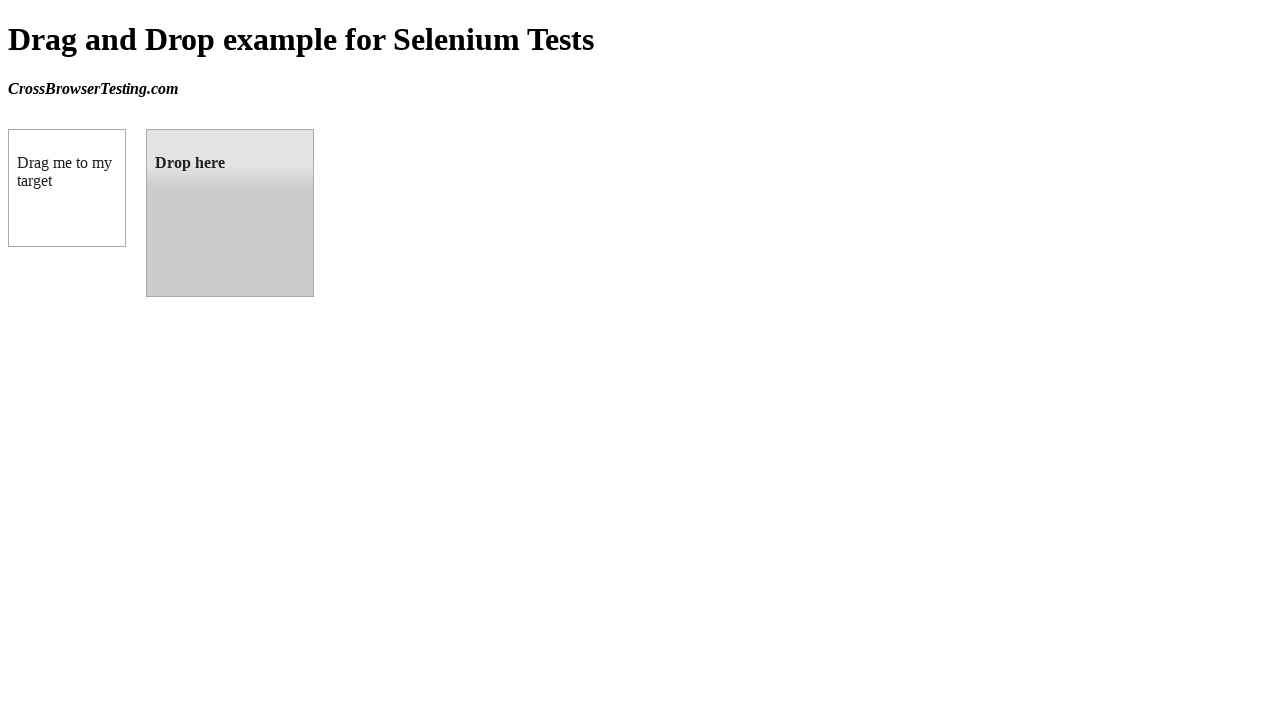

Waited for droppable element to be visible
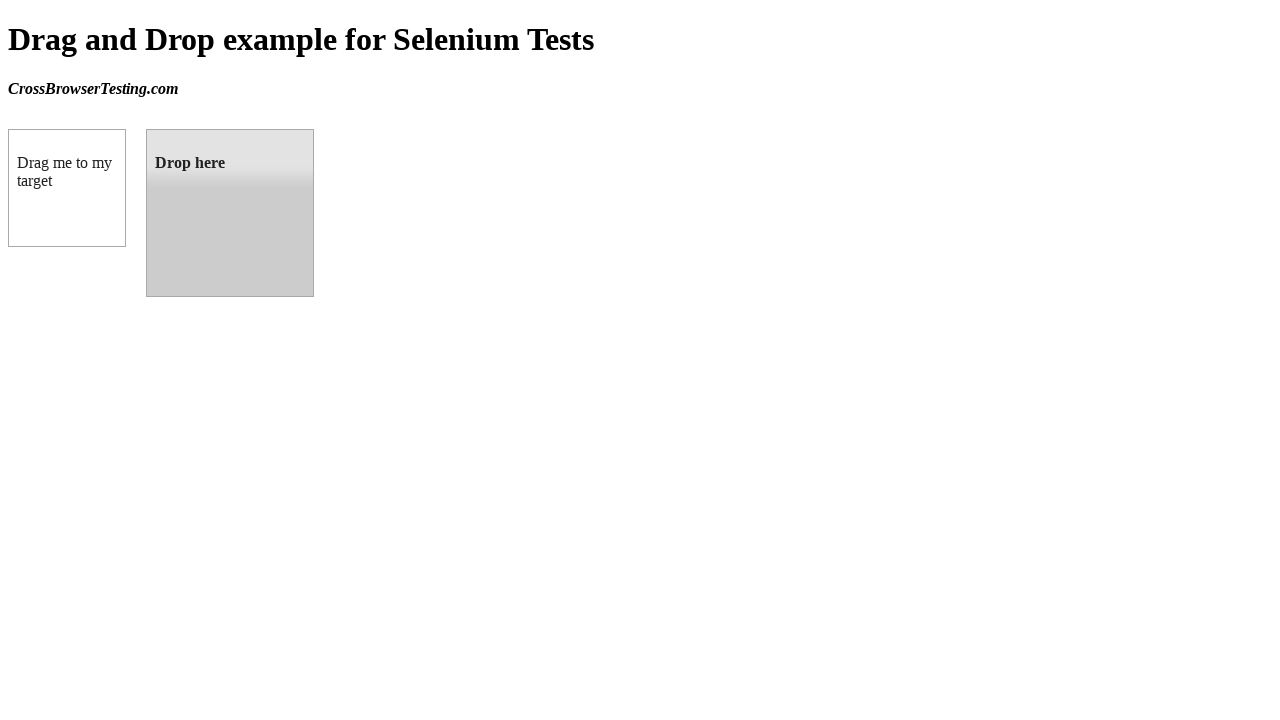

Located source element (draggable box)
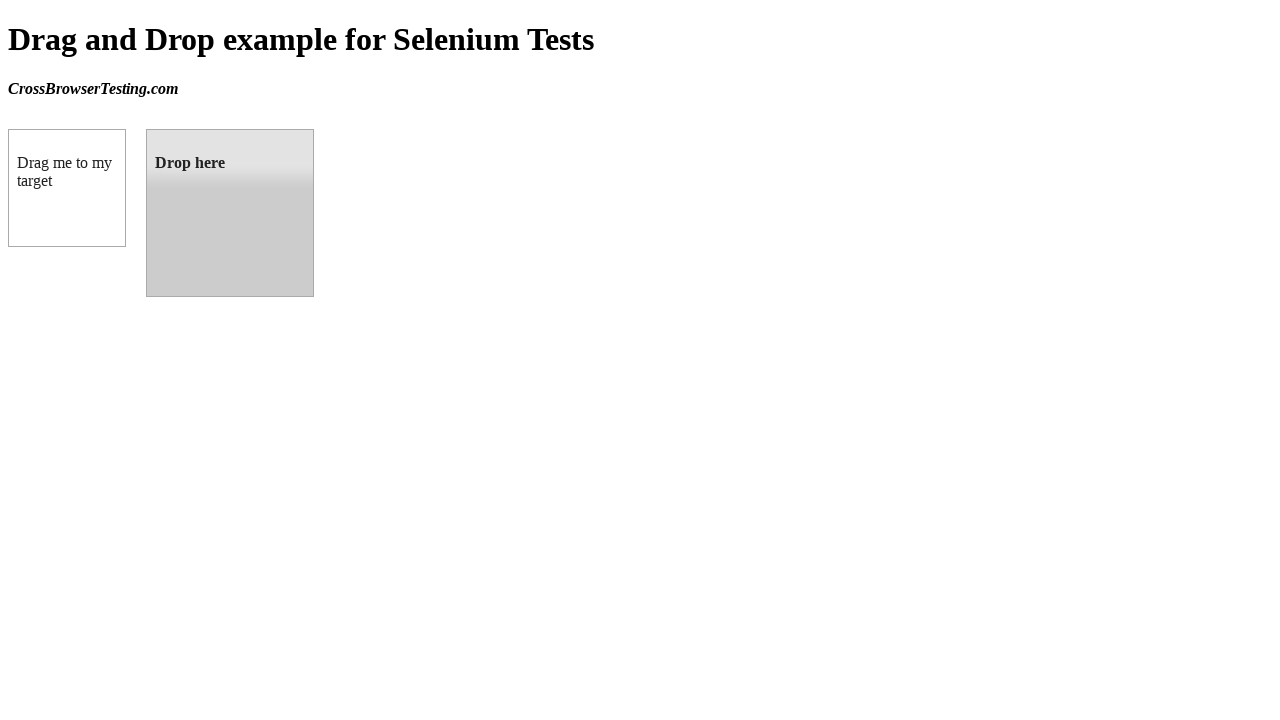

Located target element (droppable box)
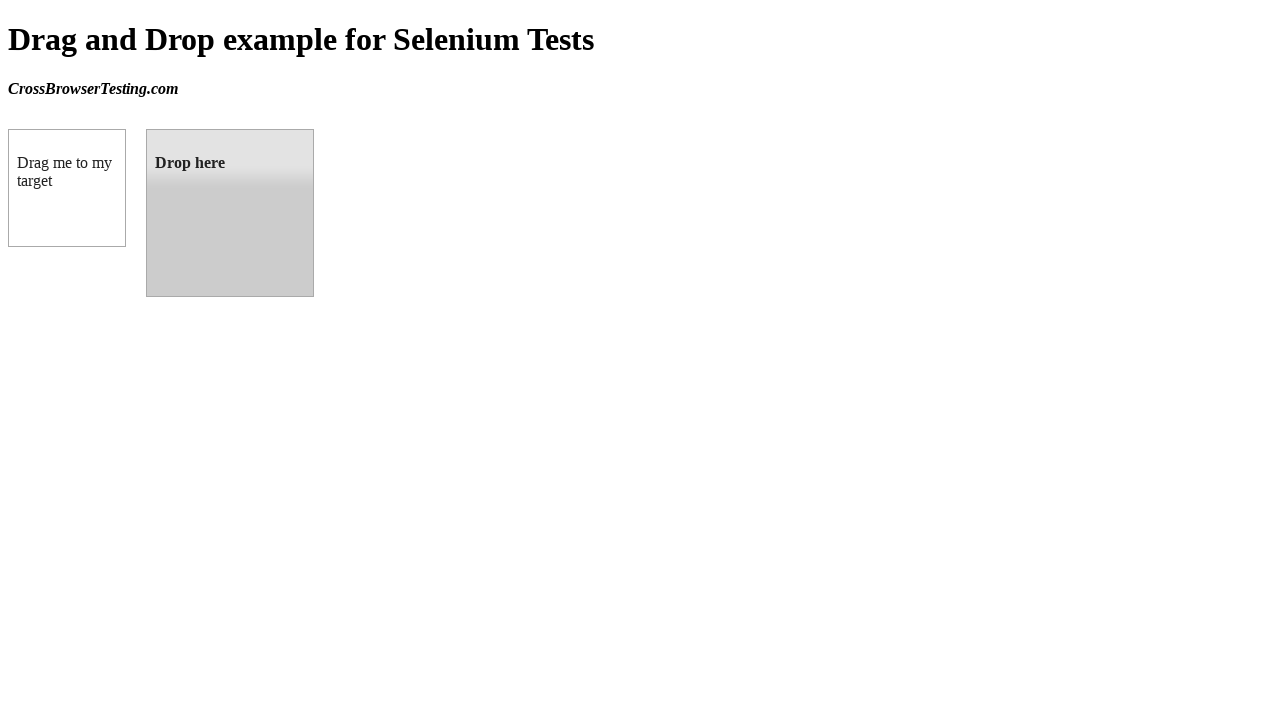

Retrieved bounding box of source element
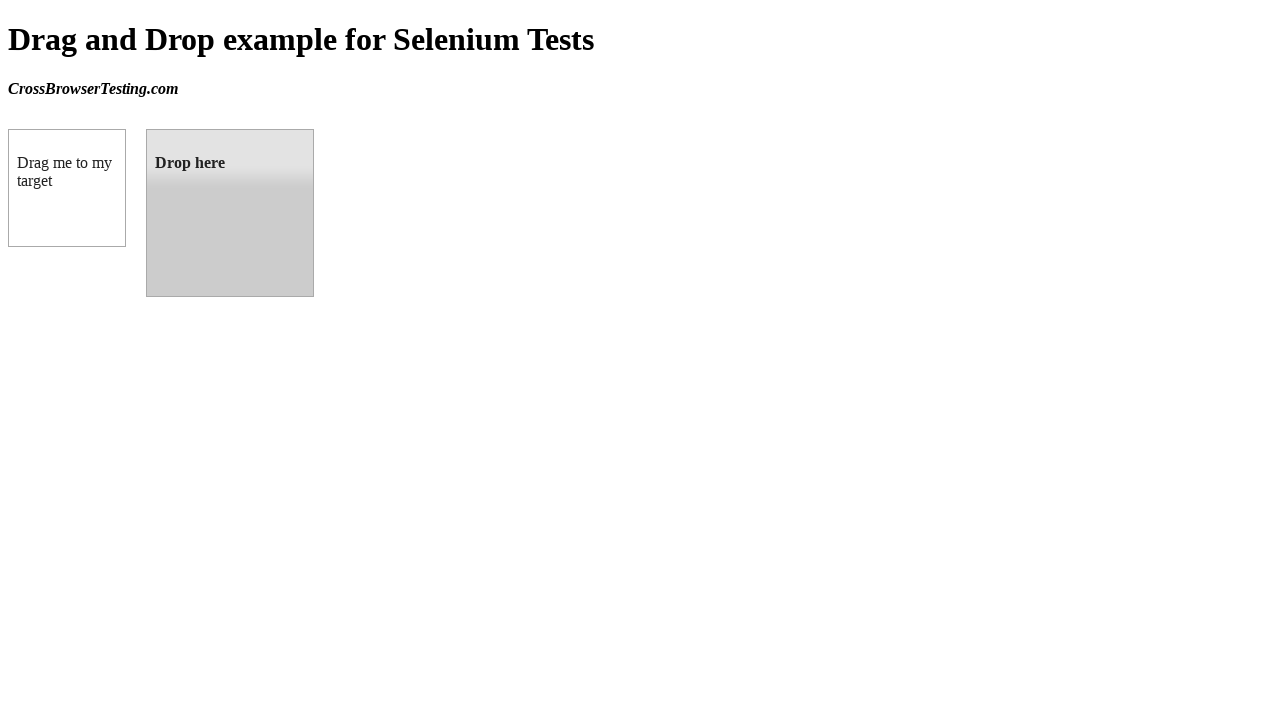

Retrieved bounding box of target element
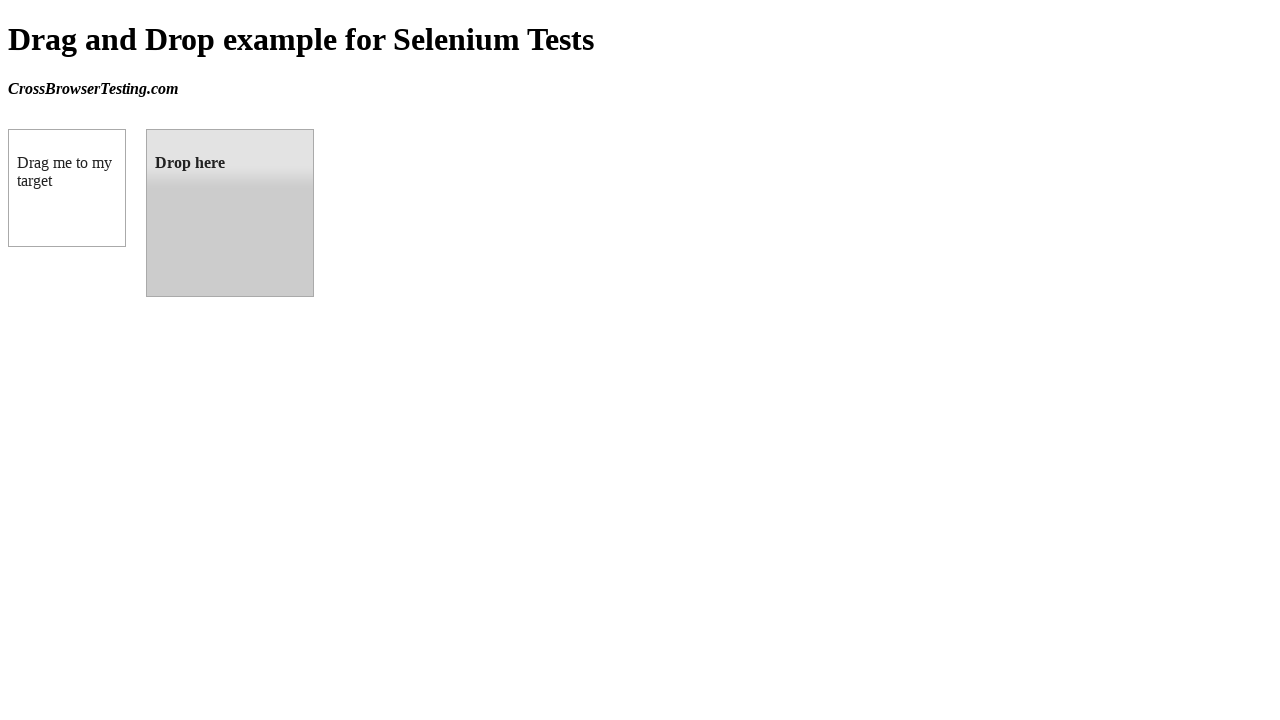

Moved mouse to center of source element at (67, 188)
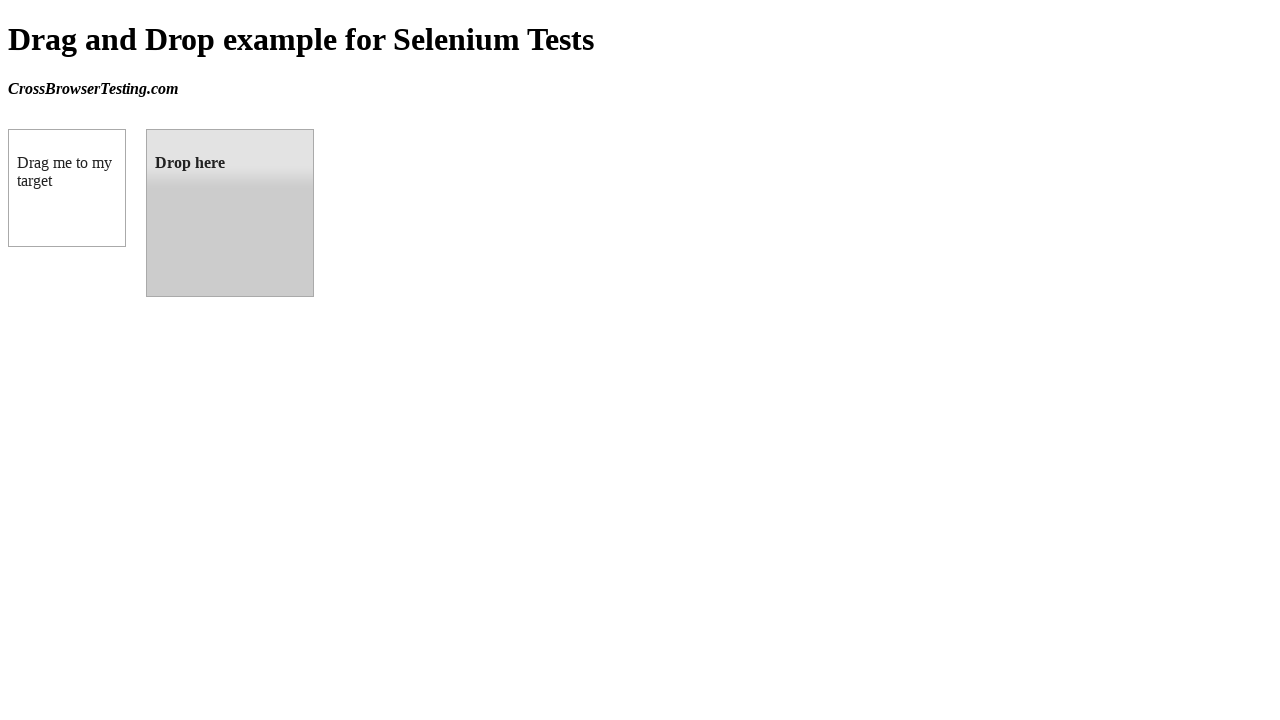

Pressed and held mouse button on source element at (67, 188)
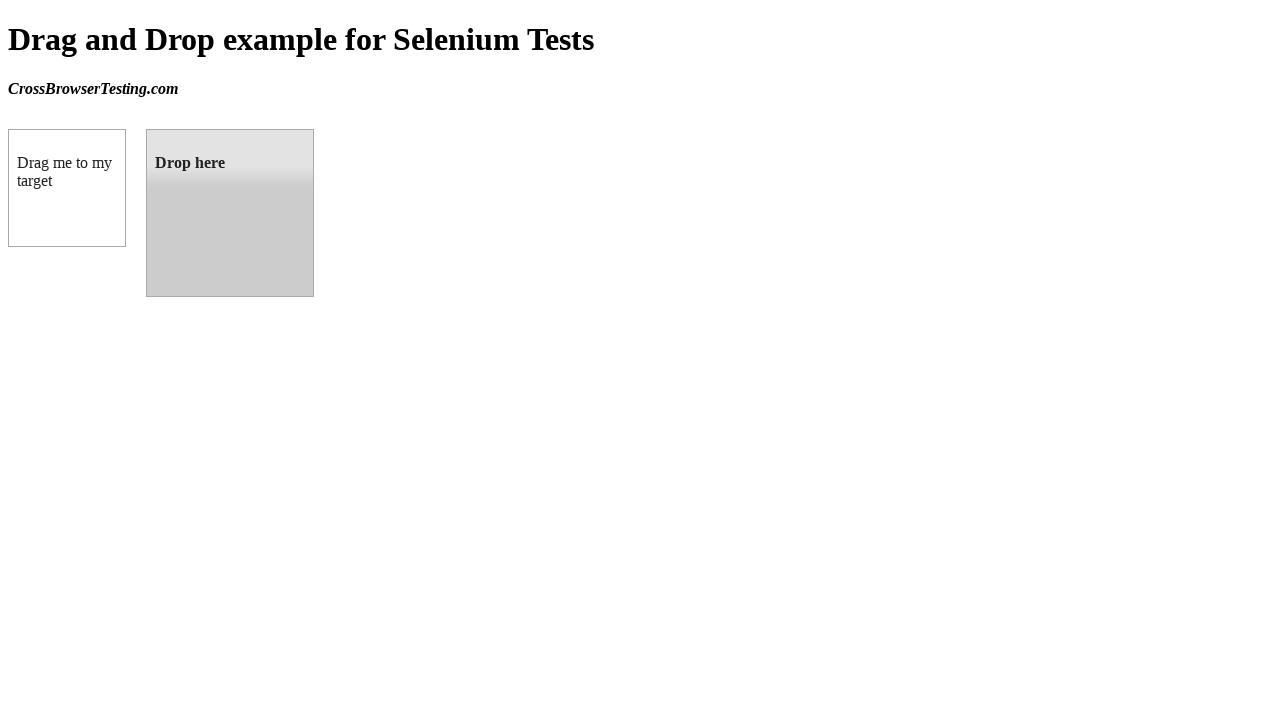

Dragged mouse to center of target element at (230, 213)
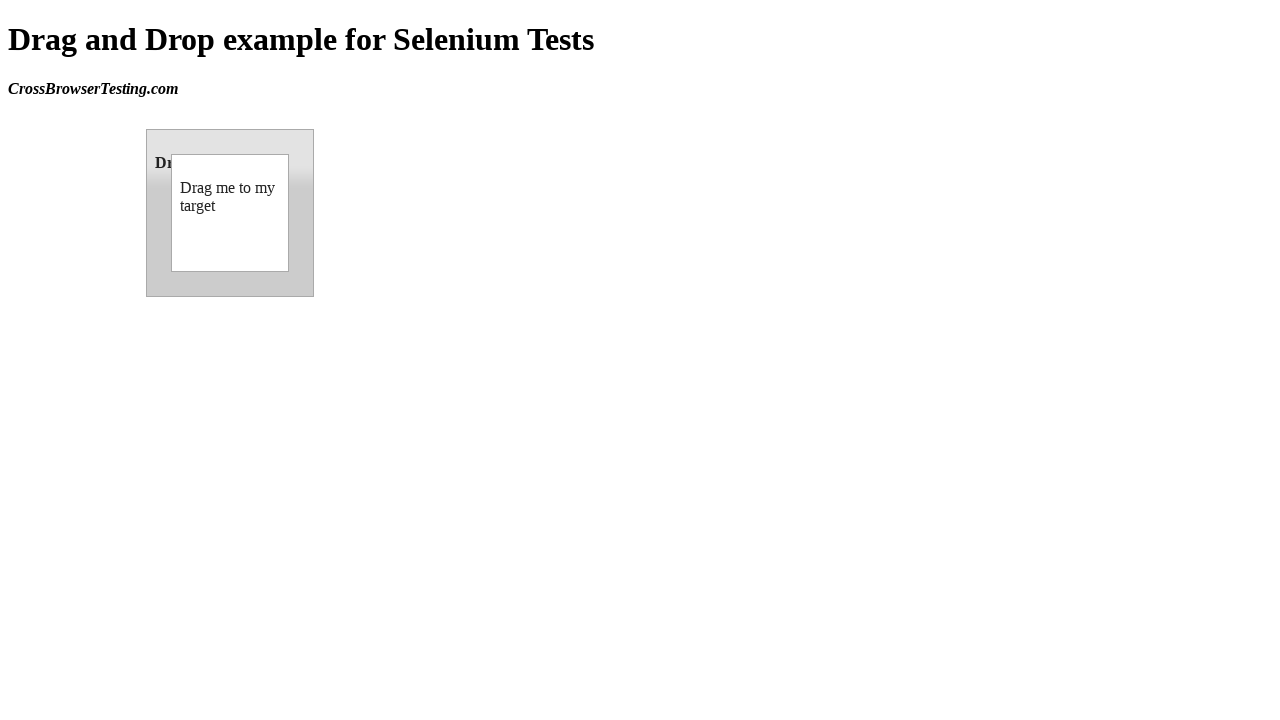

Released mouse button on target element, completing drag-and-drop at (230, 213)
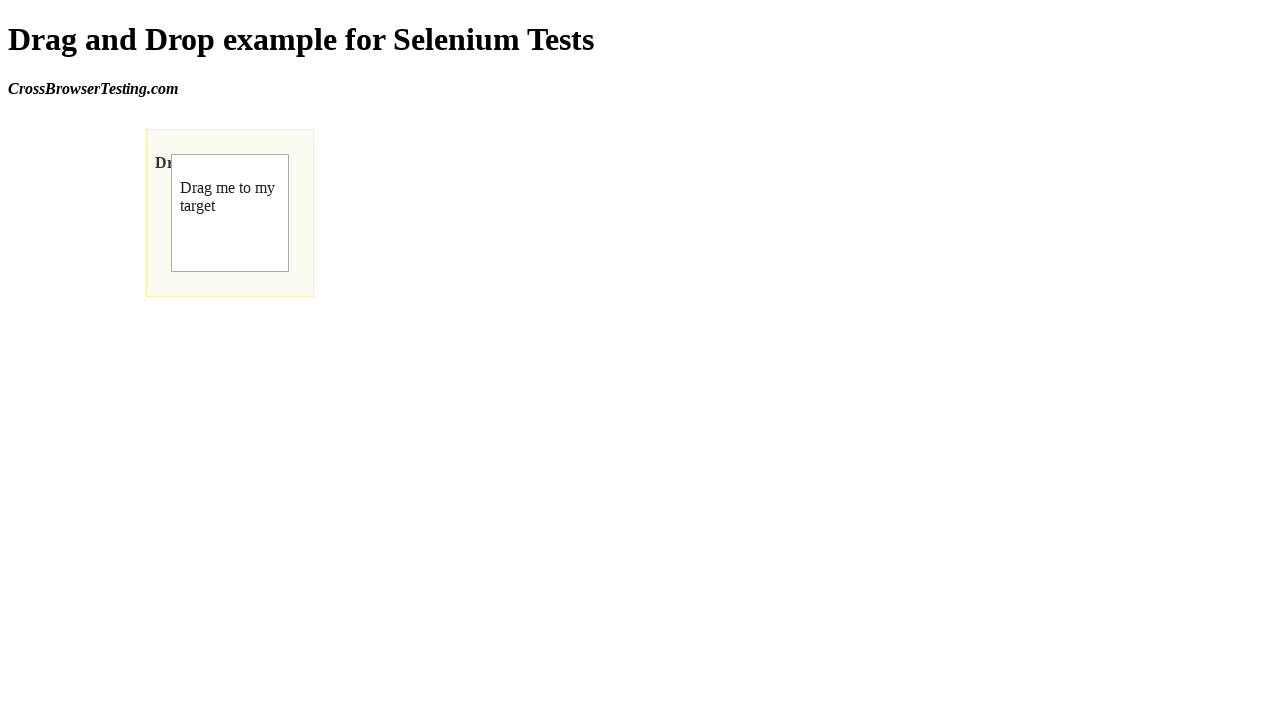

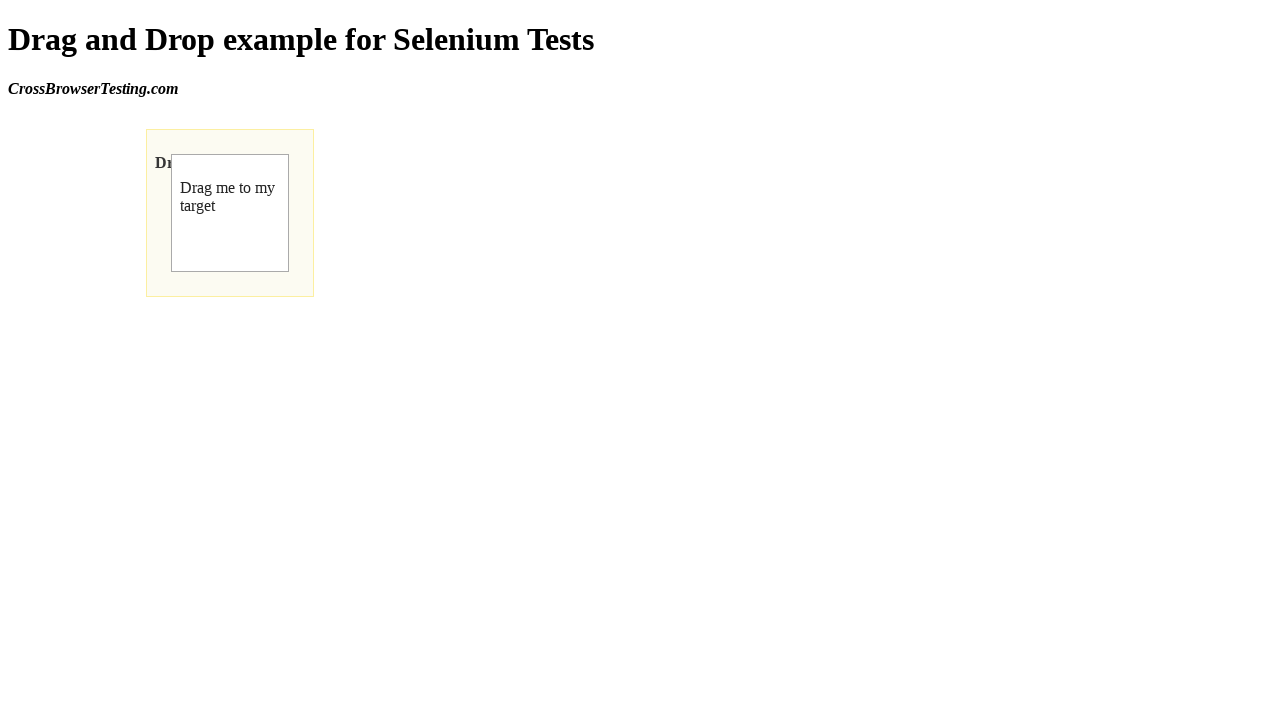